Tests unmarking completed todo items by unchecking their checkboxes

Starting URL: https://demo.playwright.dev/todomvc

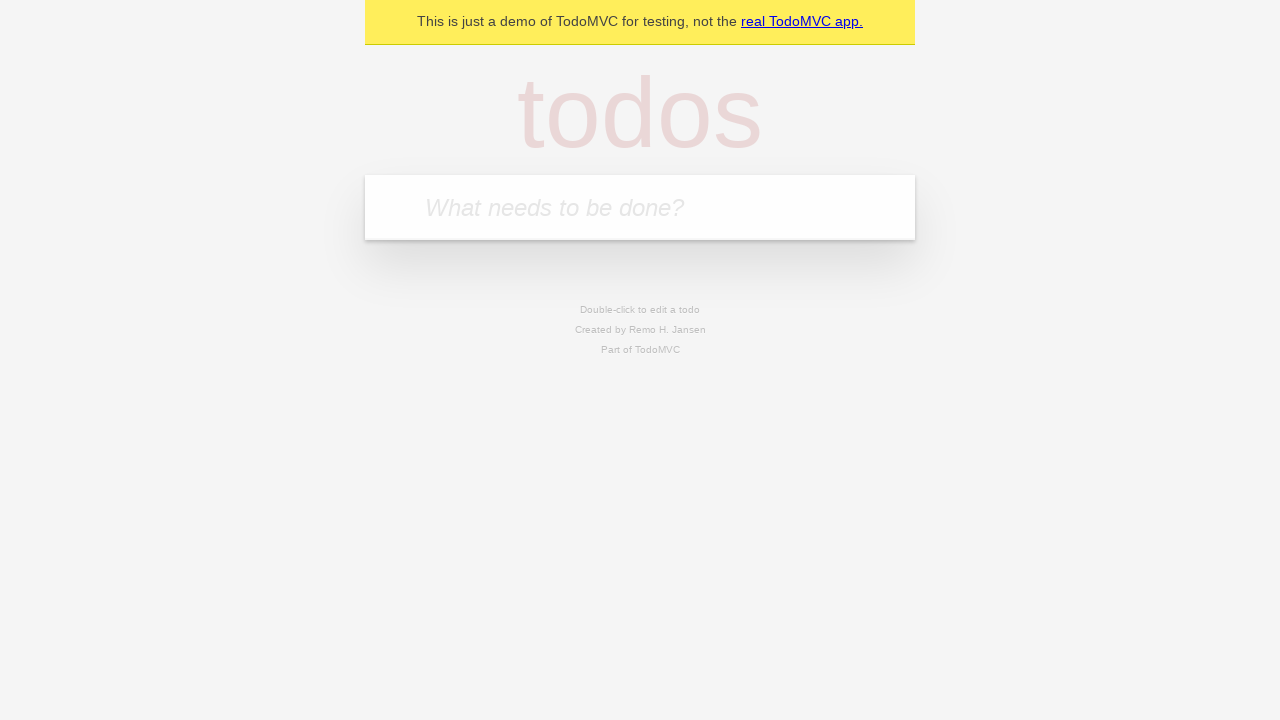

Filled todo input with 'buy some cheese' on internal:attr=[placeholder="What needs to be done?"i]
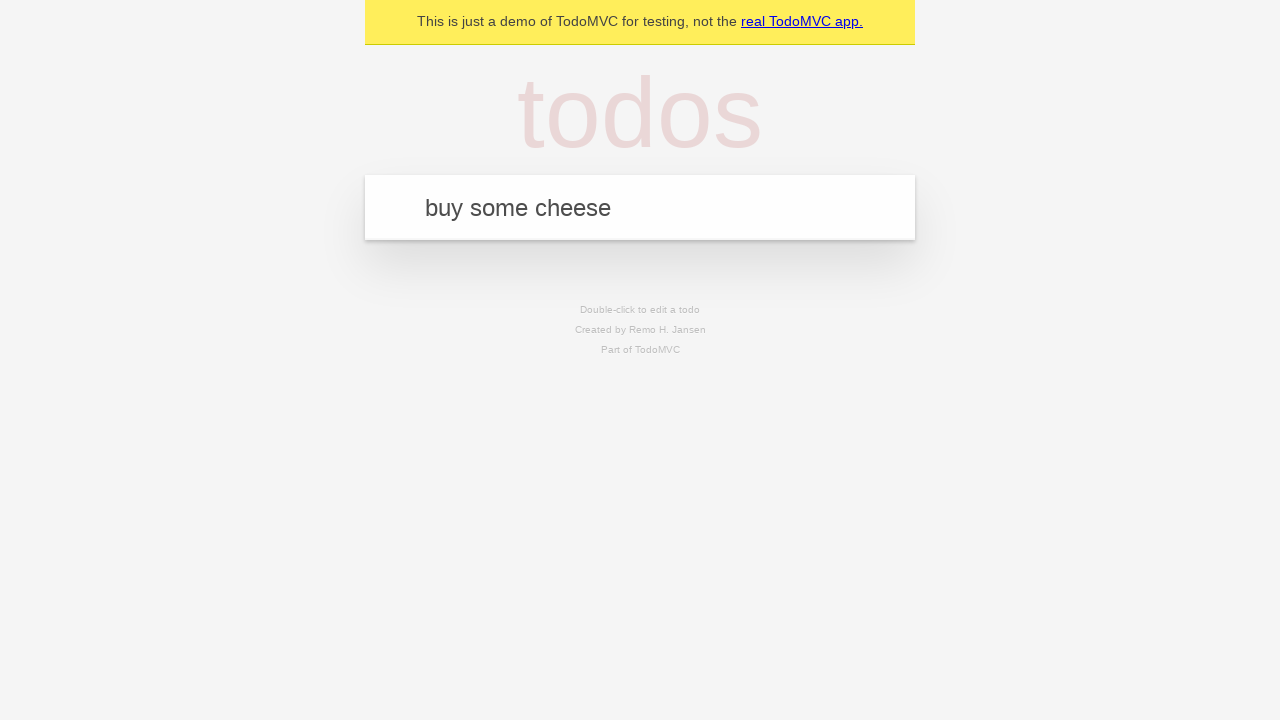

Pressed Enter to add 'buy some cheese' to todo list on internal:attr=[placeholder="What needs to be done?"i]
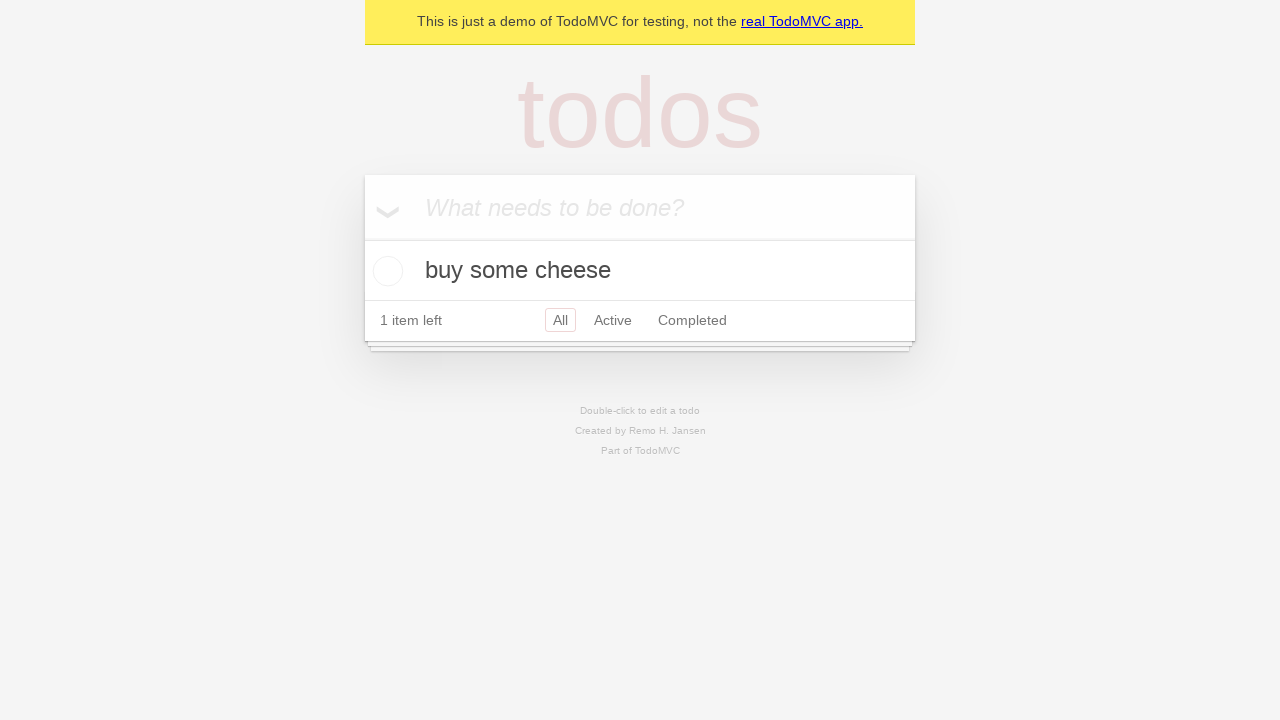

Filled todo input with 'feed the cat' on internal:attr=[placeholder="What needs to be done?"i]
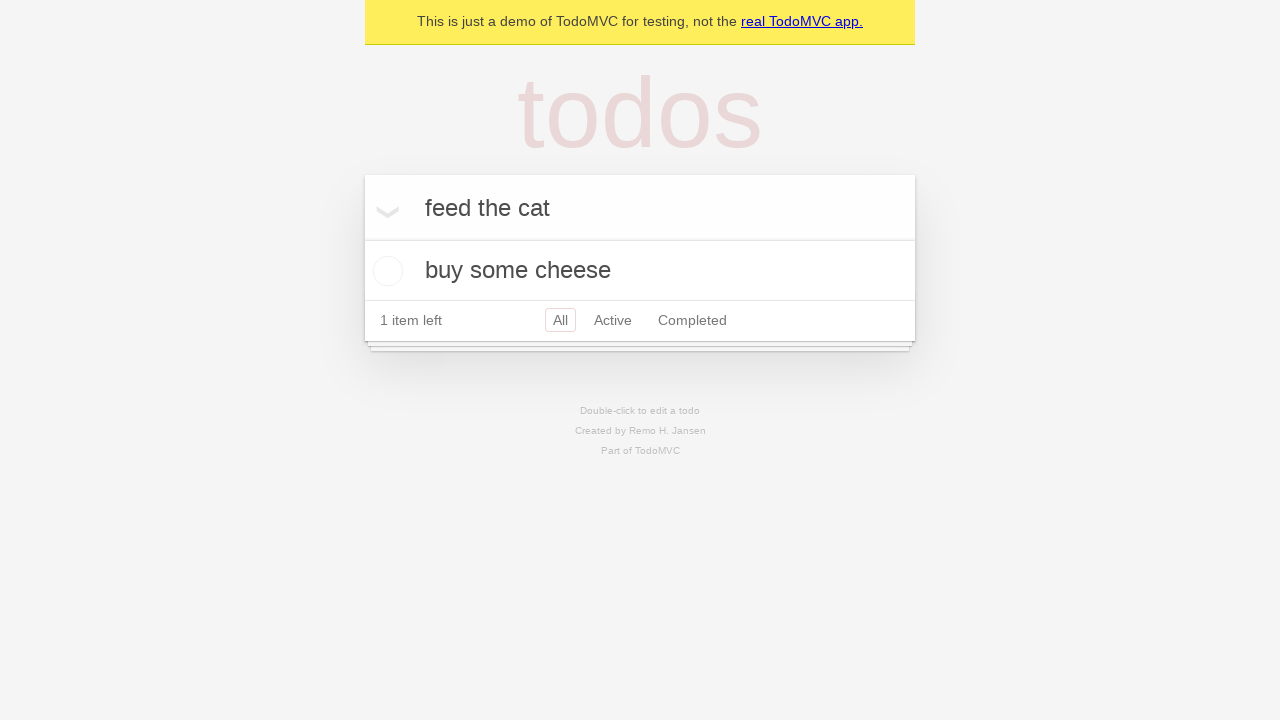

Pressed Enter to add 'feed the cat' to todo list on internal:attr=[placeholder="What needs to be done?"i]
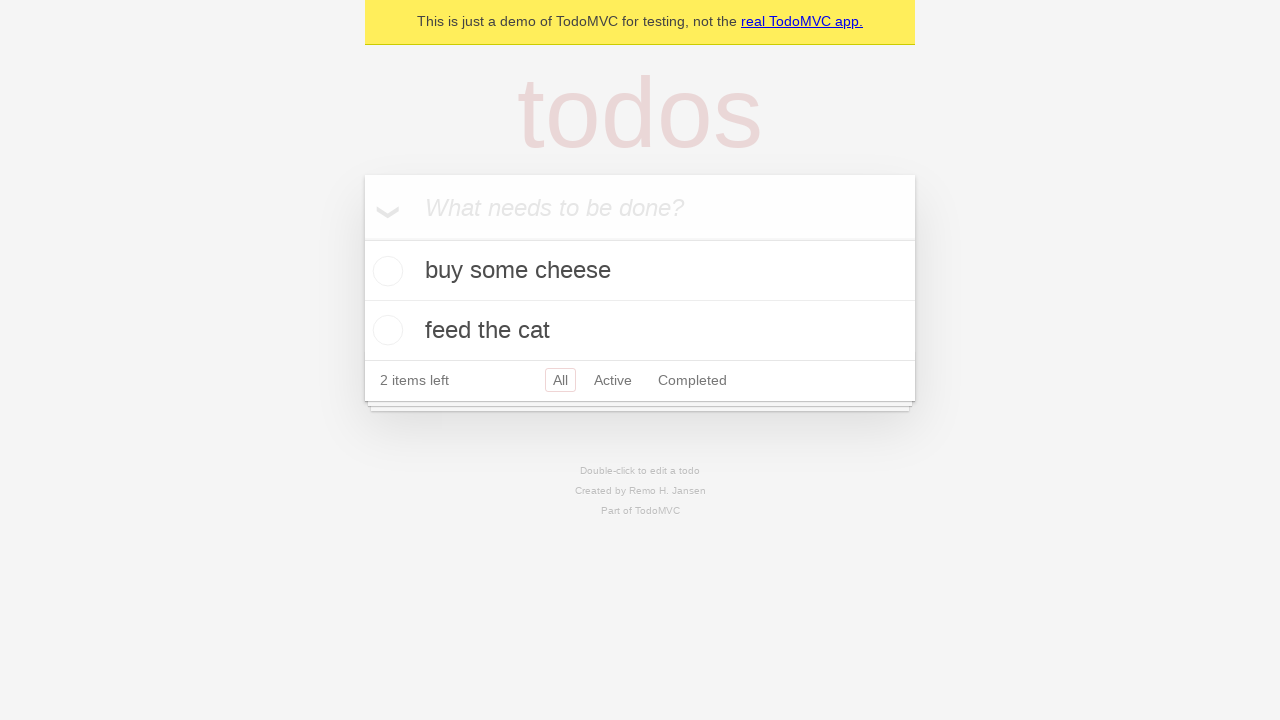

Waited for both todo items to appear
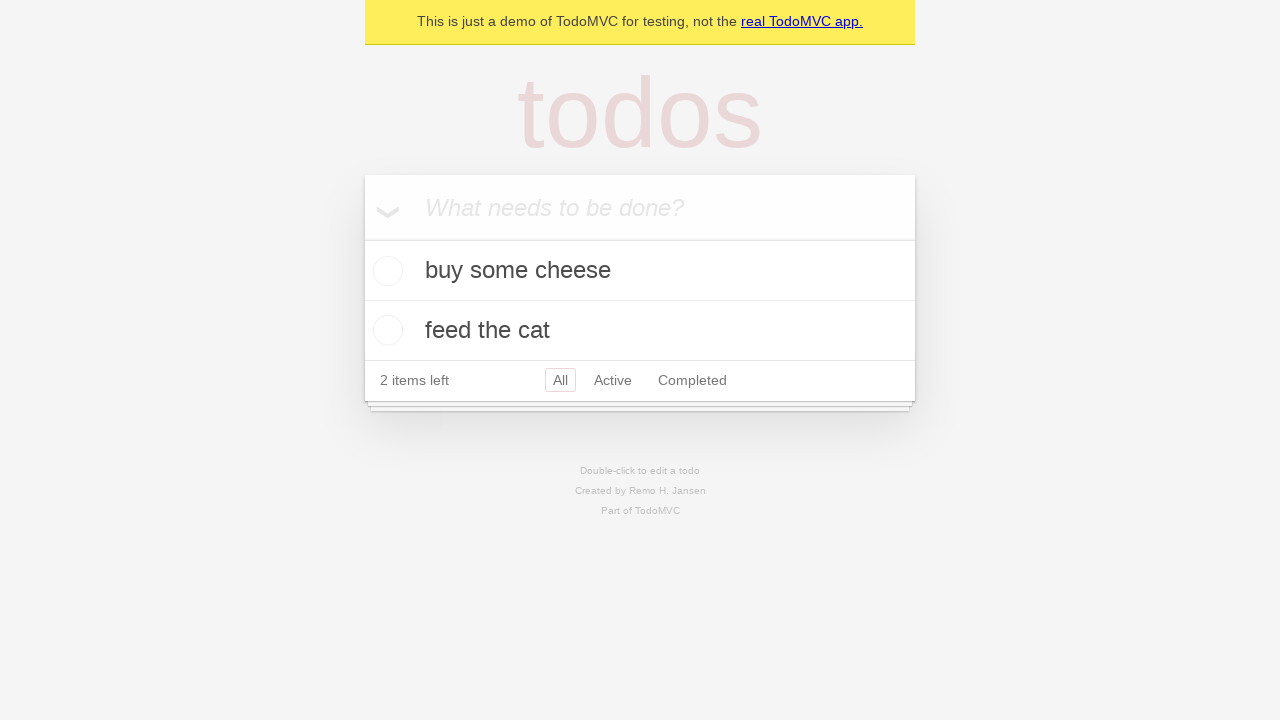

Checked the first todo item as complete at (385, 271) on internal:testid=[data-testid="todo-item"s] >> nth=0 >> internal:role=checkbox
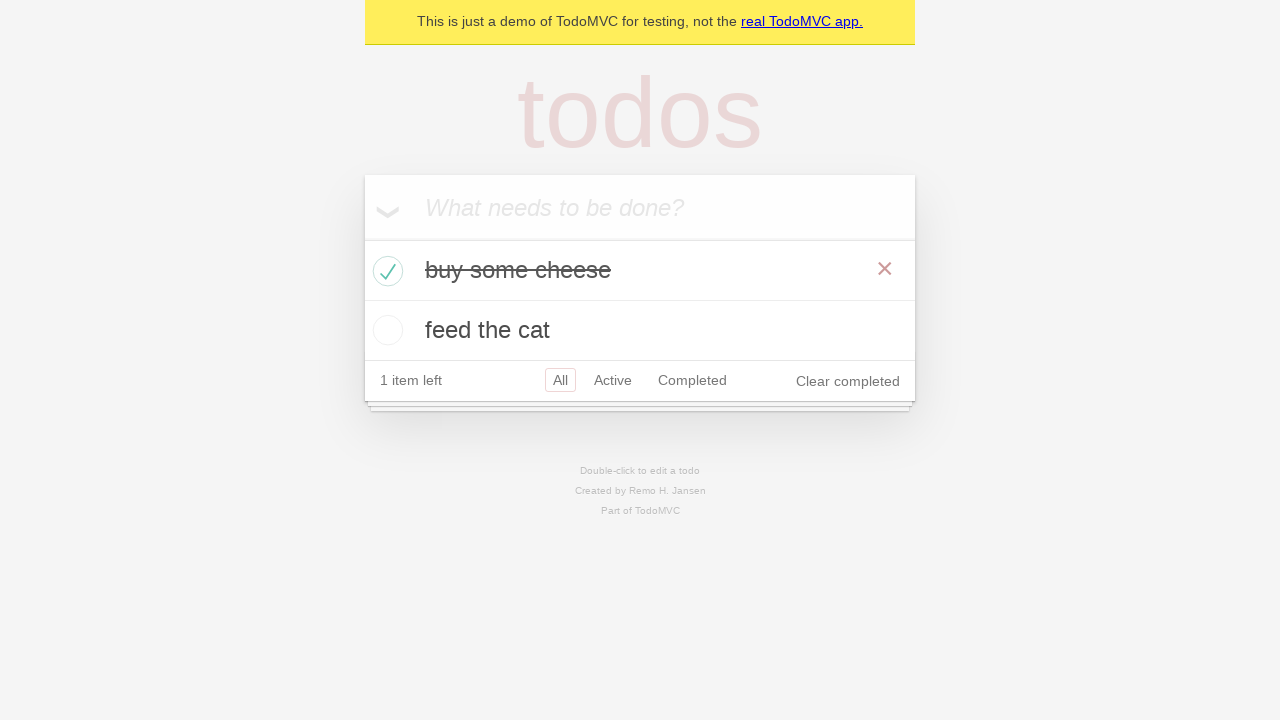

Unchecked the first todo item to mark it as incomplete at (385, 271) on internal:testid=[data-testid="todo-item"s] >> nth=0 >> internal:role=checkbox
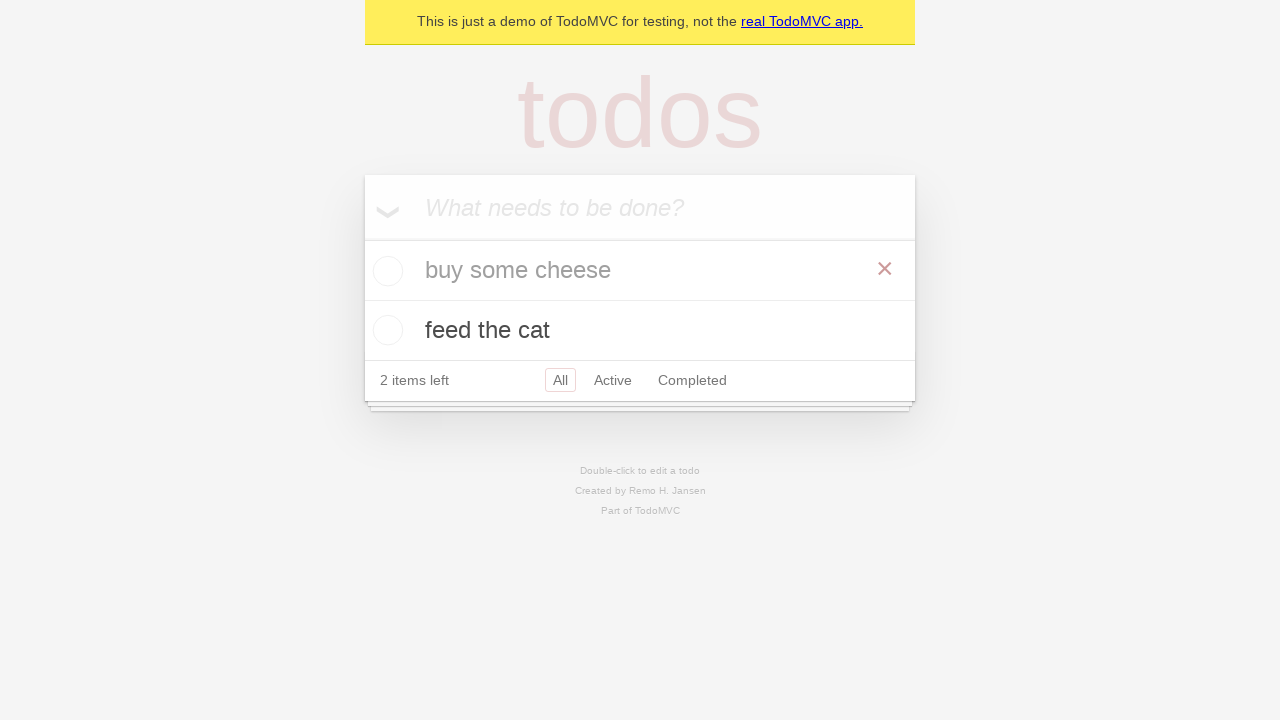

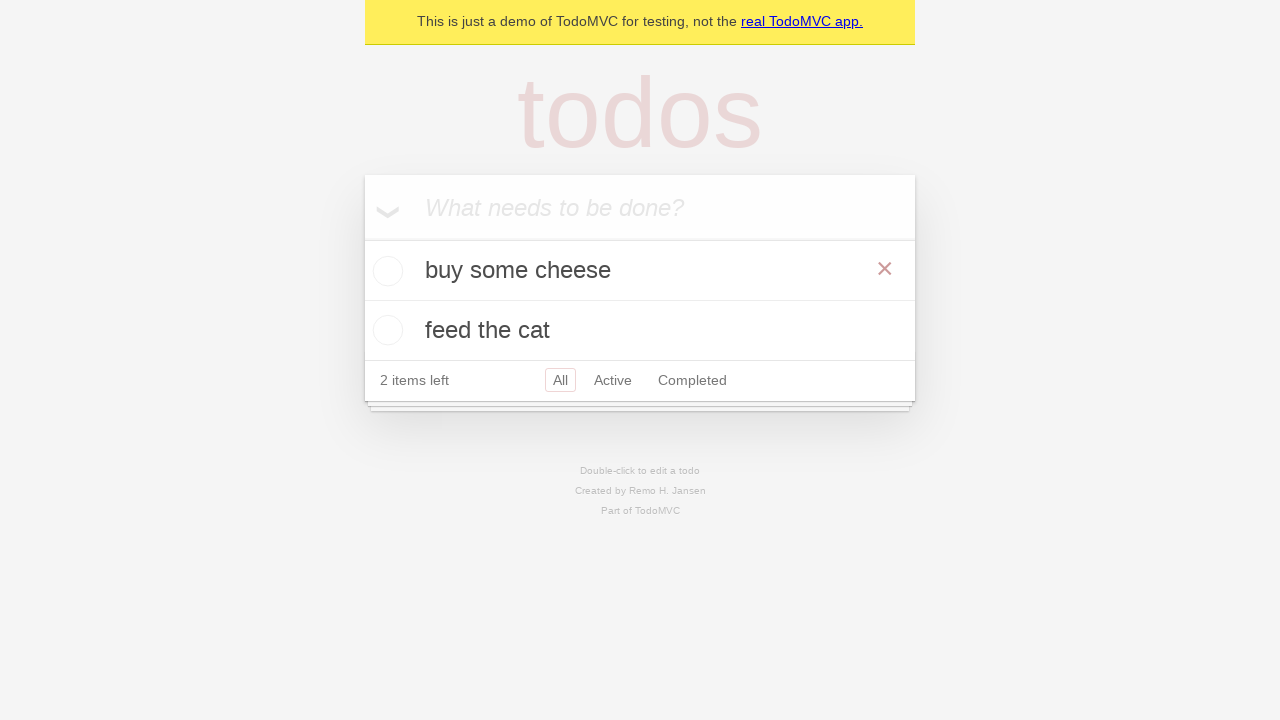